Tests marking individual todo items as complete by checking their checkboxes

Starting URL: https://demo.playwright.dev/todomvc

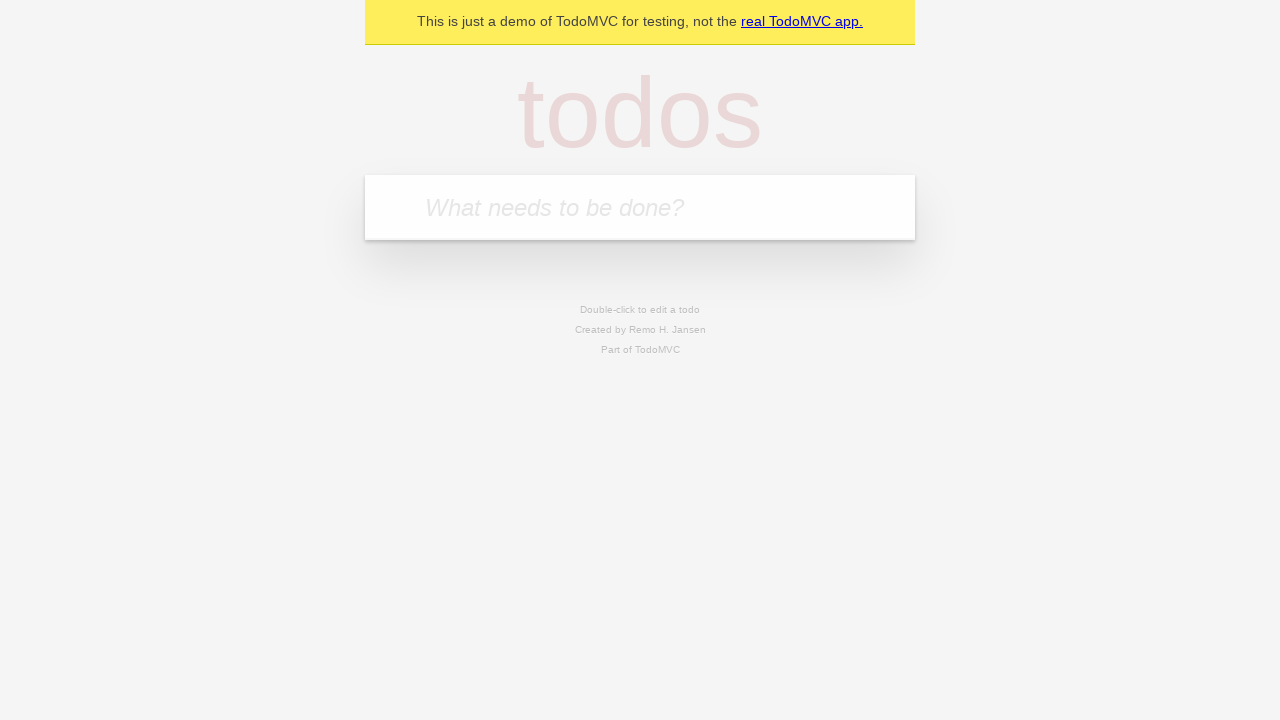

Located the 'What needs to be done?' input field
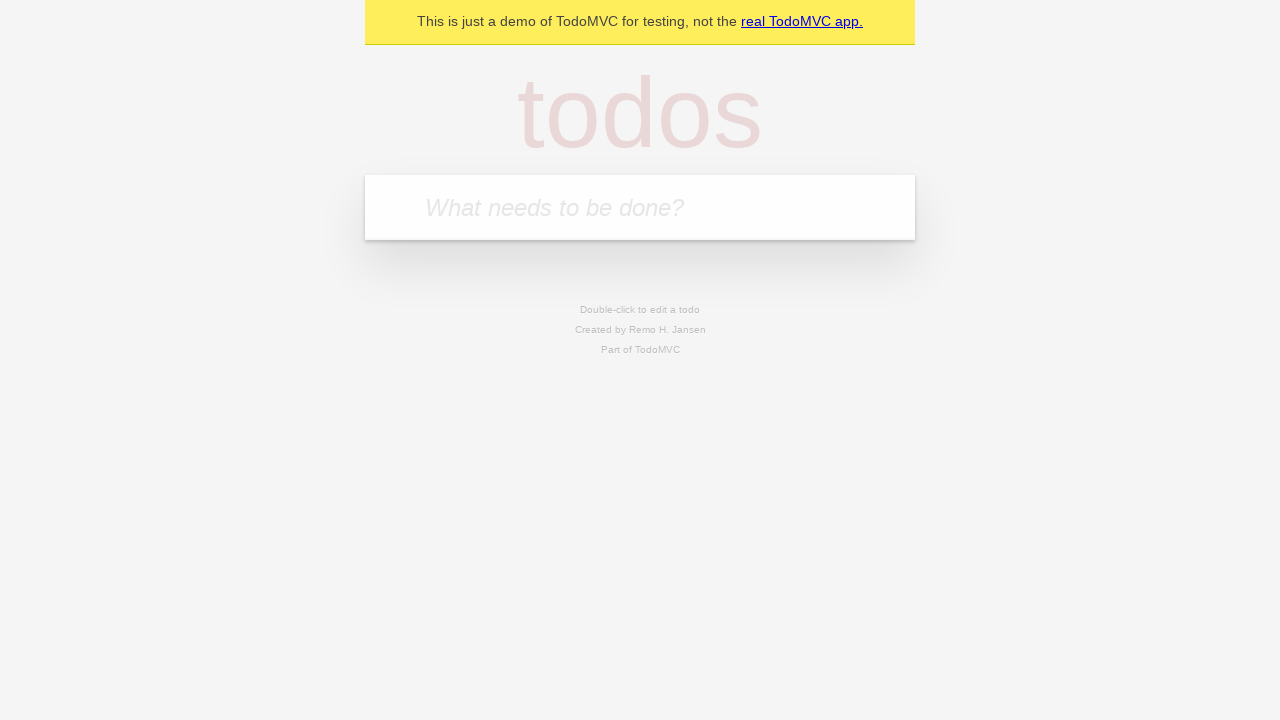

Filled todo input with 'buy some cheese' on internal:attr=[placeholder="What needs to be done?"i]
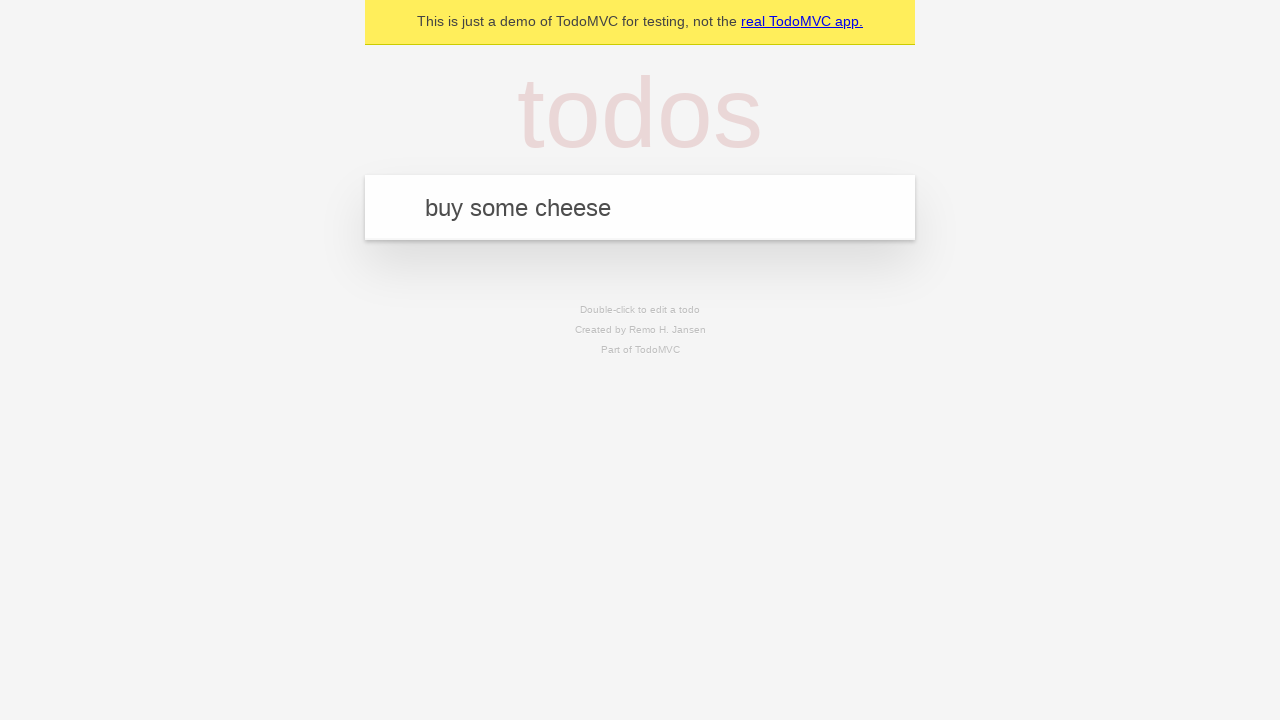

Pressed Enter to create todo item 'buy some cheese' on internal:attr=[placeholder="What needs to be done?"i]
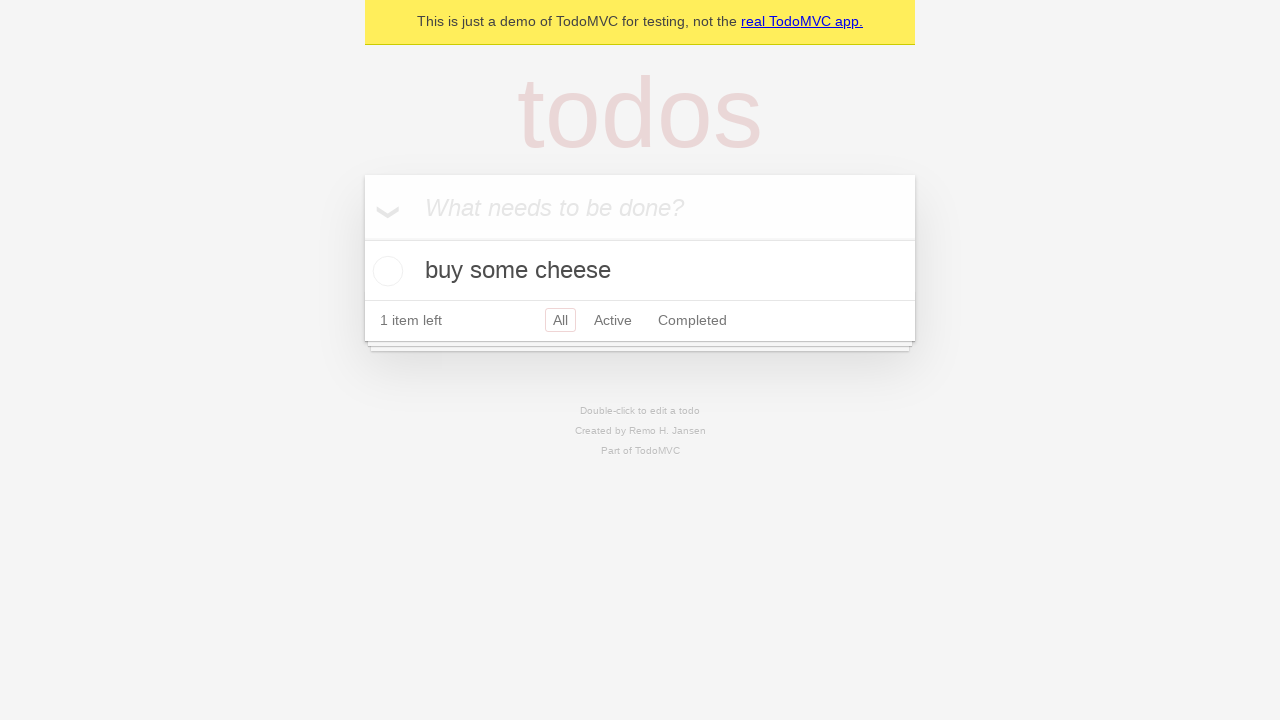

Filled todo input with 'feed the cat' on internal:attr=[placeholder="What needs to be done?"i]
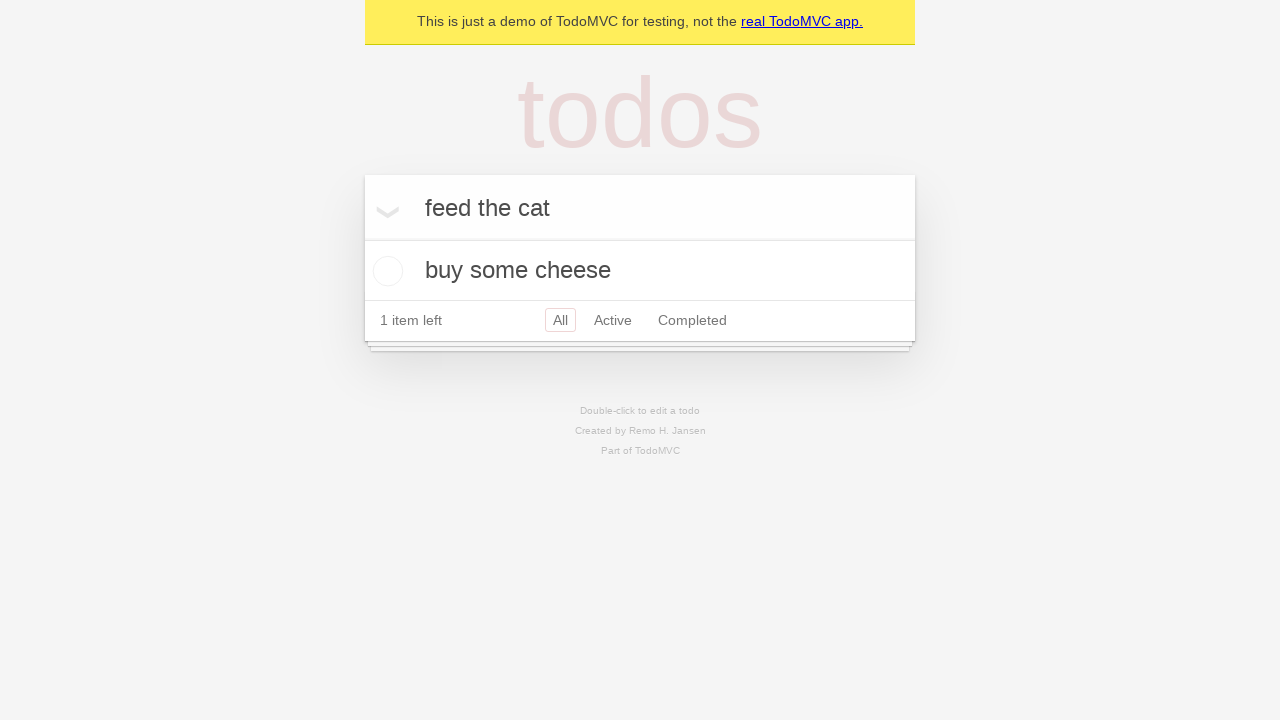

Pressed Enter to create todo item 'feed the cat' on internal:attr=[placeholder="What needs to be done?"i]
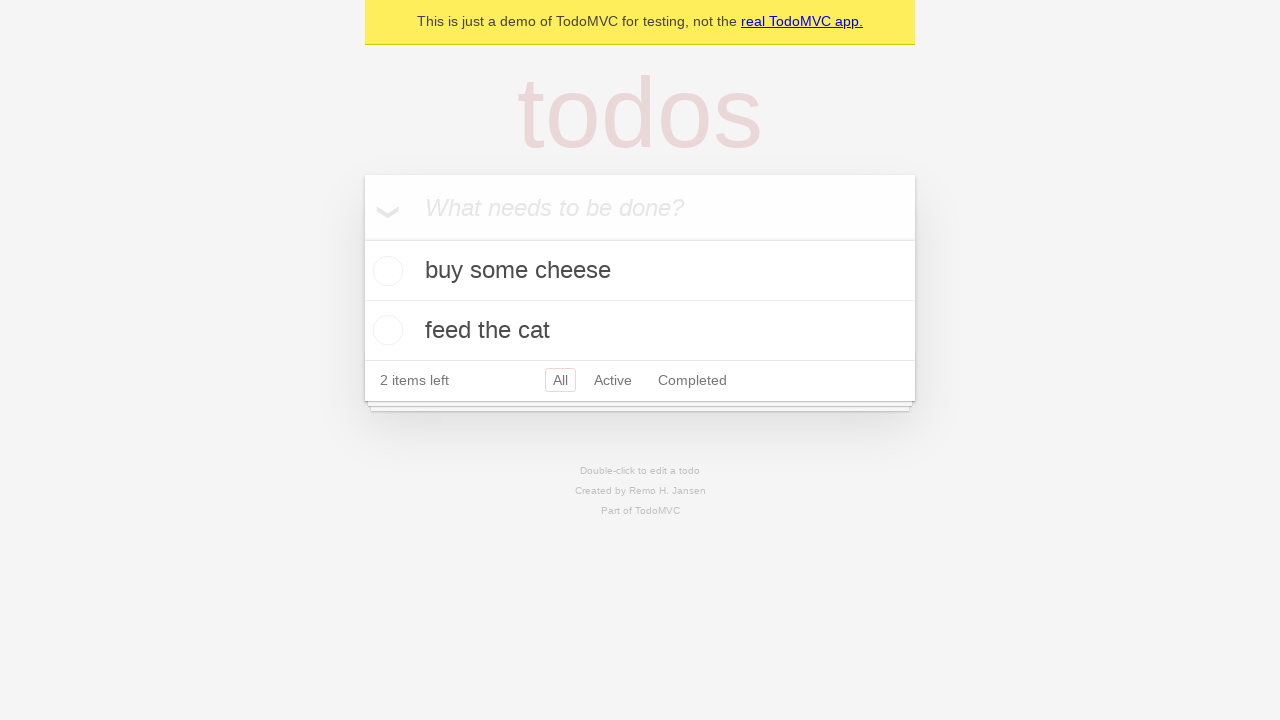

Waited for second todo item to appear
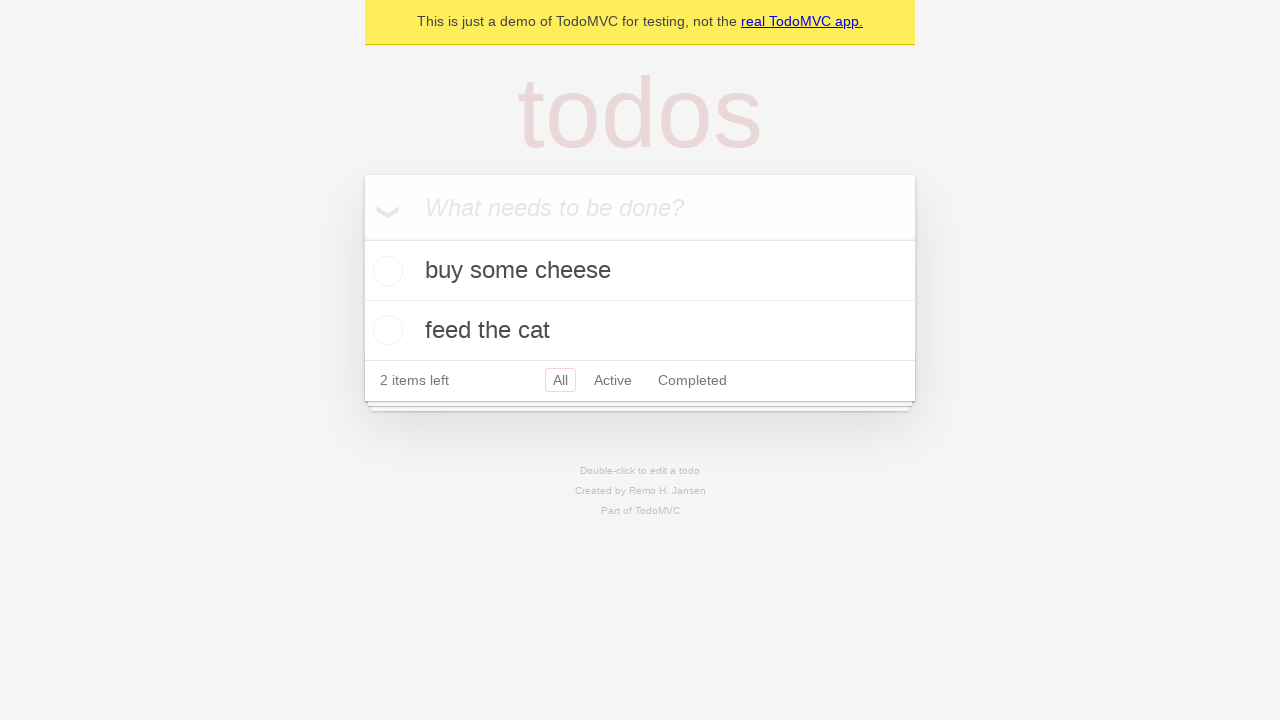

Located first todo item
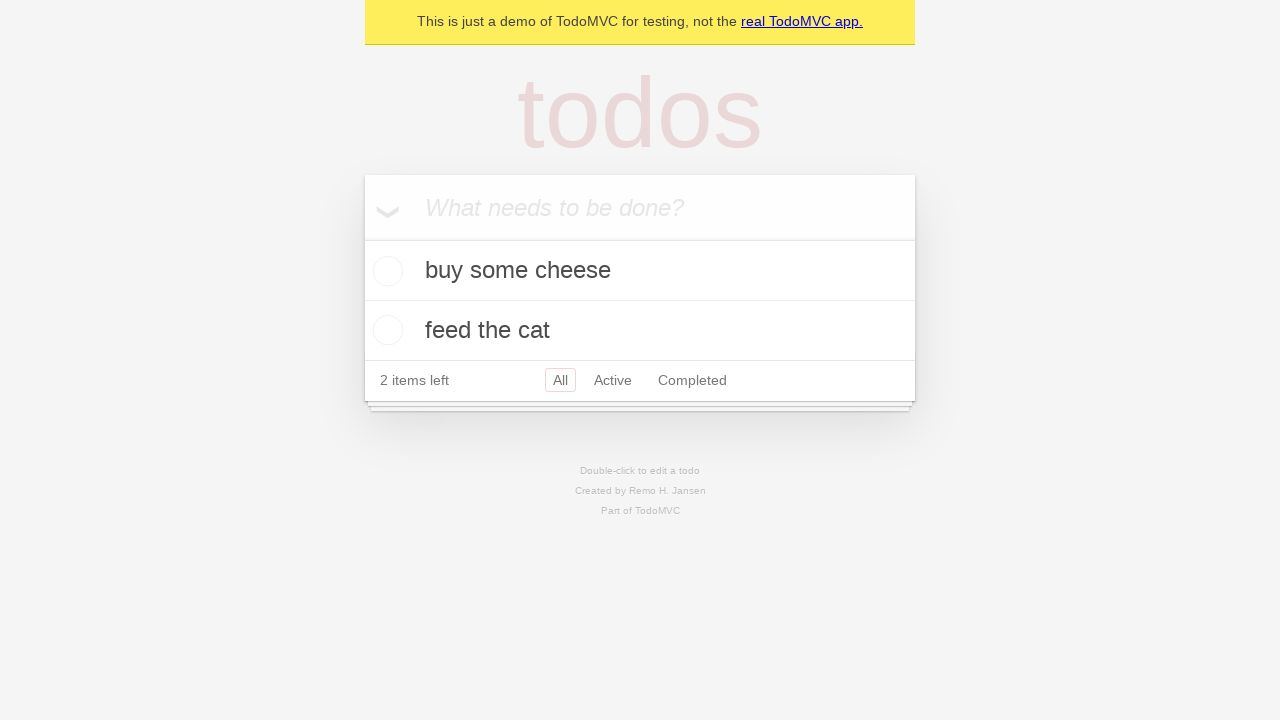

Checked the checkbox for first todo item 'buy some cheese' at (385, 271) on internal:testid=[data-testid="todo-item"s] >> nth=0 >> internal:role=checkbox
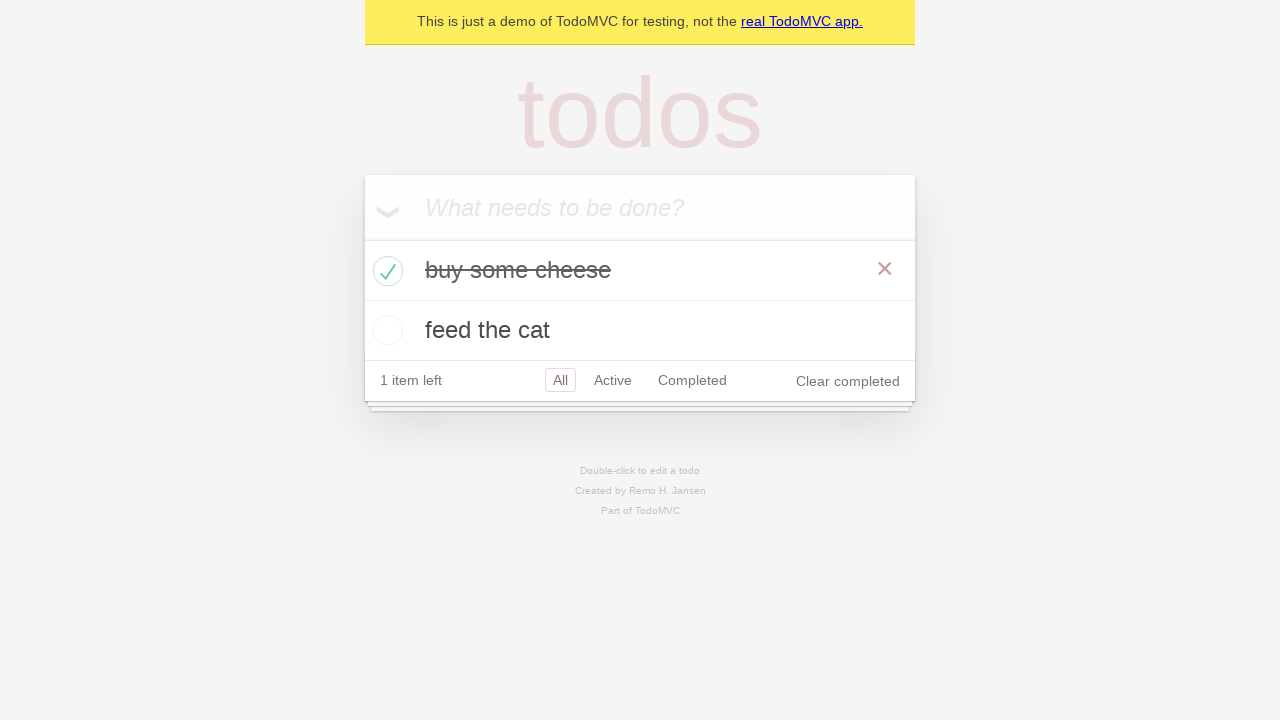

Located second todo item
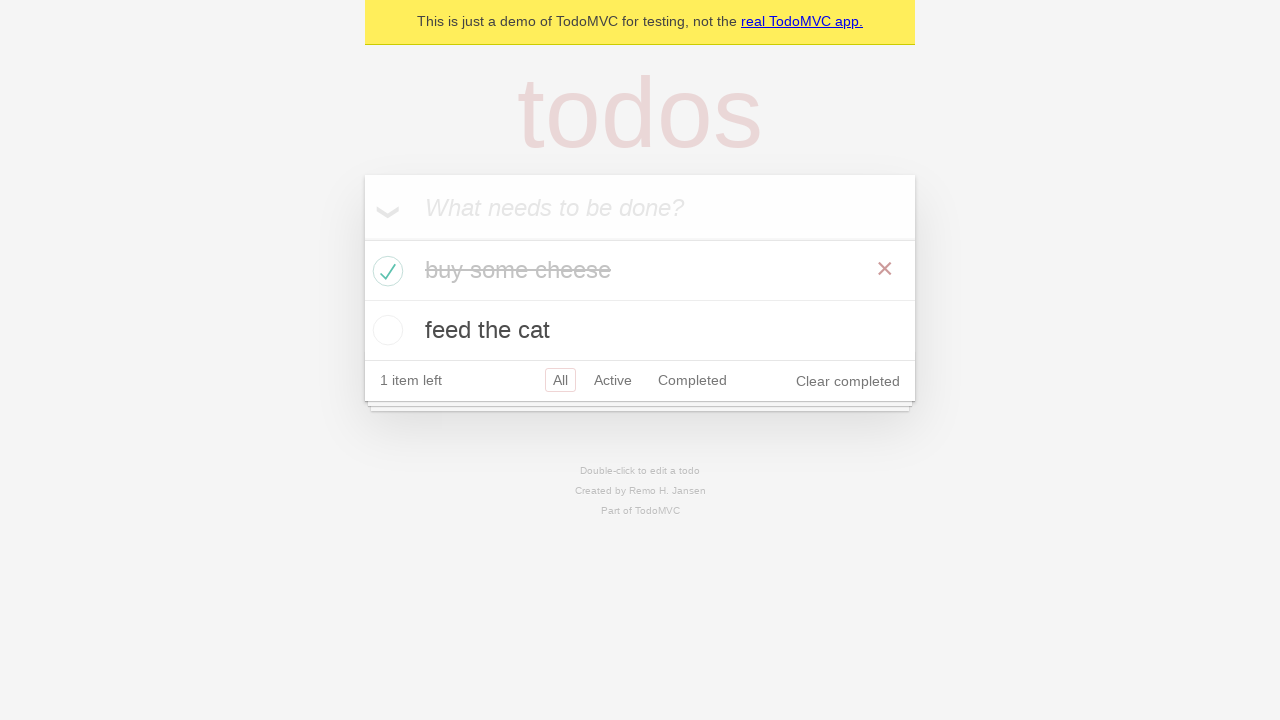

Checked the checkbox for second todo item 'feed the cat' at (385, 330) on internal:testid=[data-testid="todo-item"s] >> nth=1 >> internal:role=checkbox
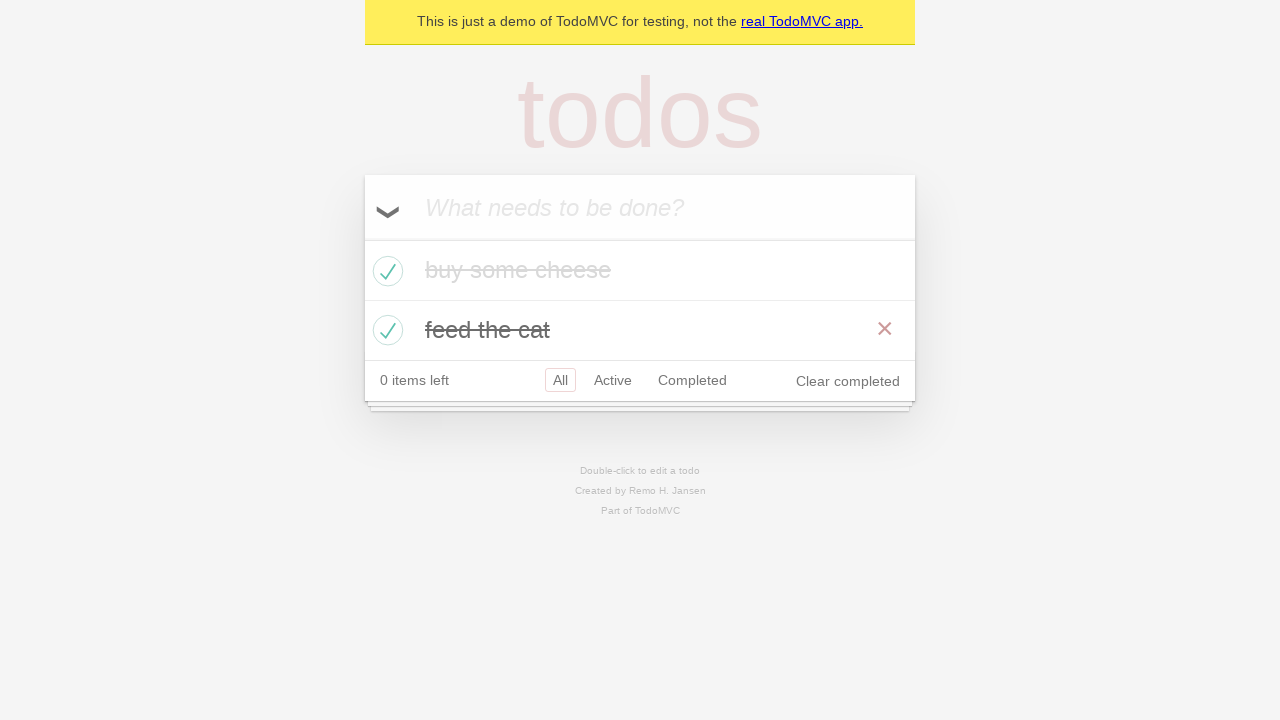

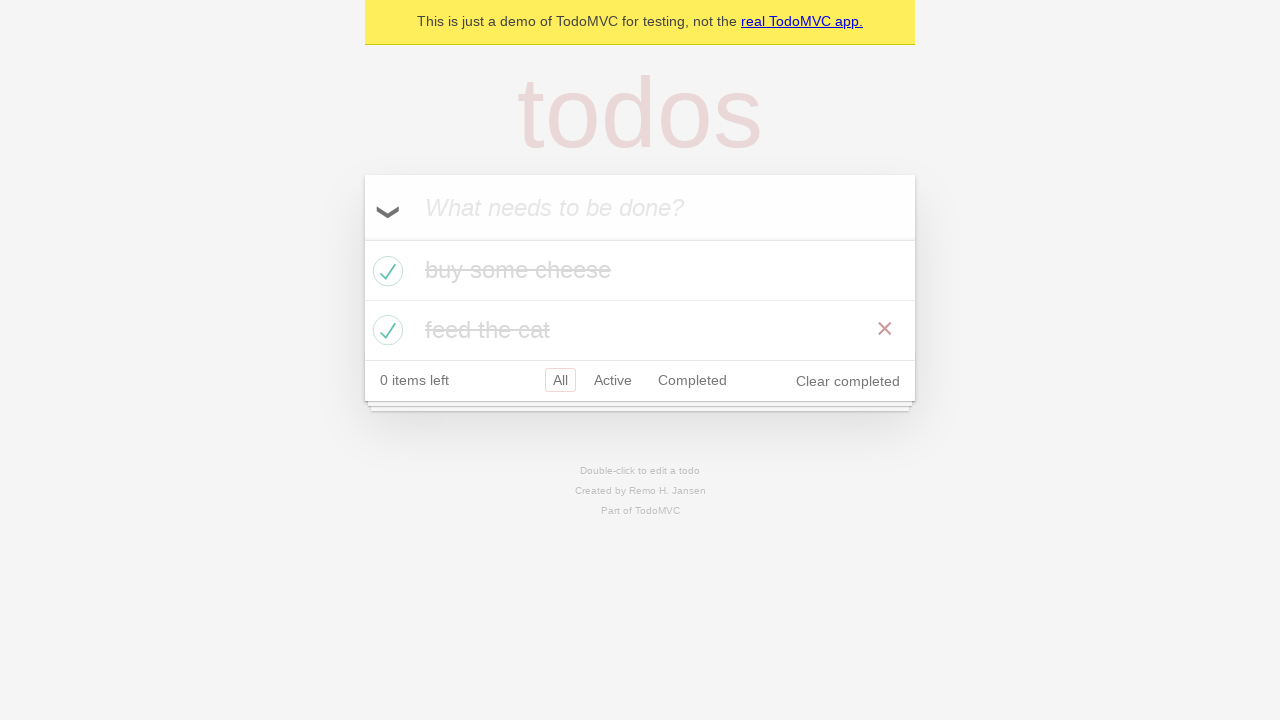